Tests USPS help search functionality with filtering

Starting URL: https://www.usps.com

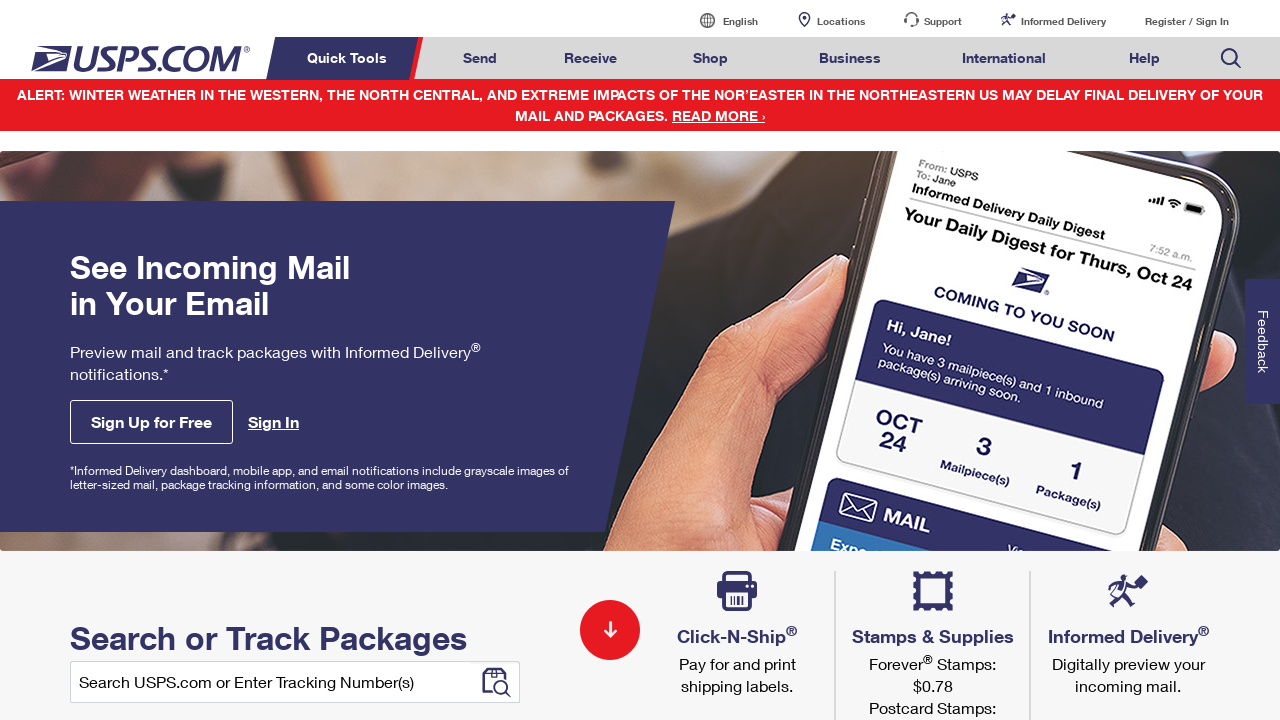

Clicked on Help tab in navigation menu at (1144, 58) on xpath=//a[@class='menuitem'][contains(text(),'Help')]
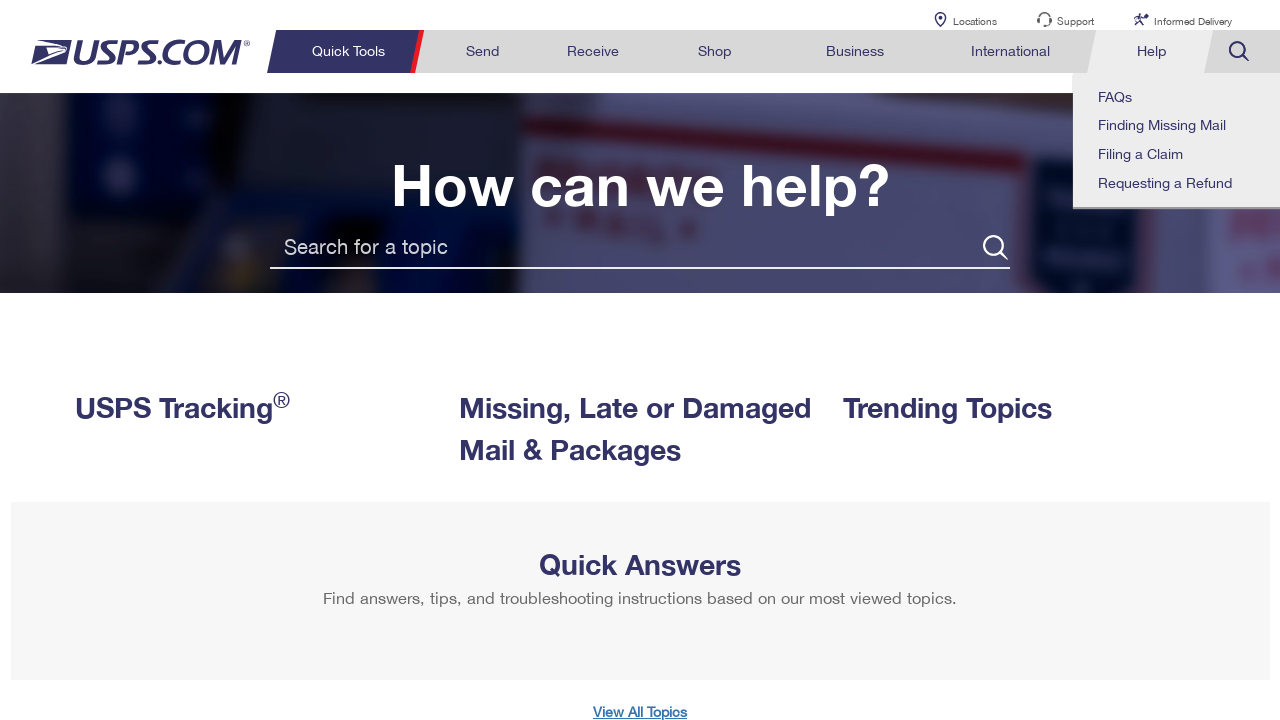

Help page loaded and search box appeared
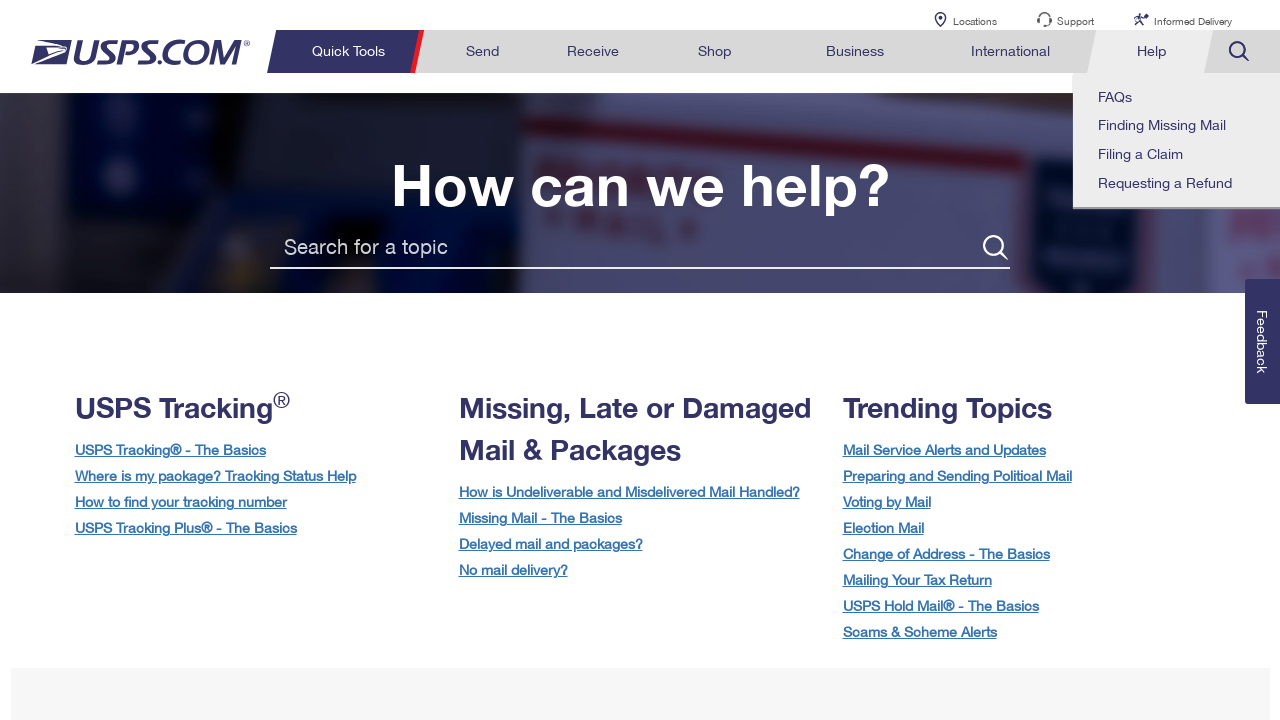

Filled search box with 'PO Box' query on //input[contains(@class,'search')]
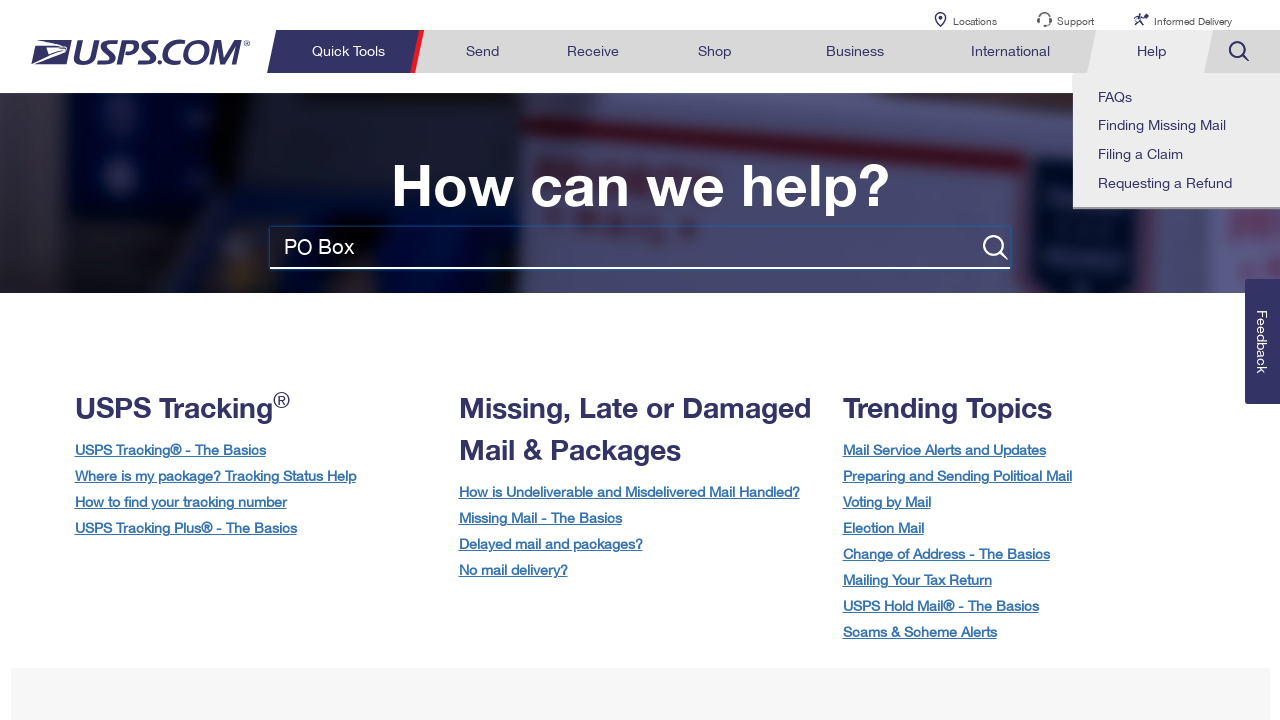

Clicked search button to submit query at (996, 248) on xpath=//button[contains(@class,'search-button')]
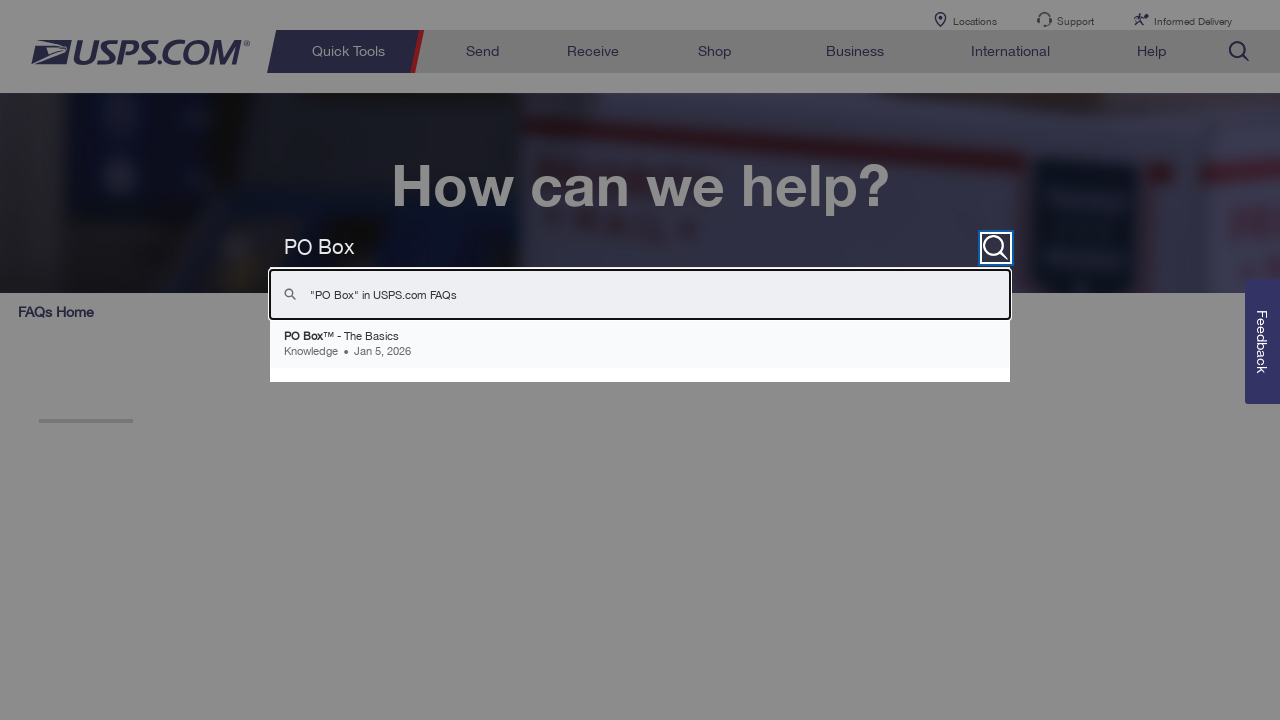

Search results loaded and displayed
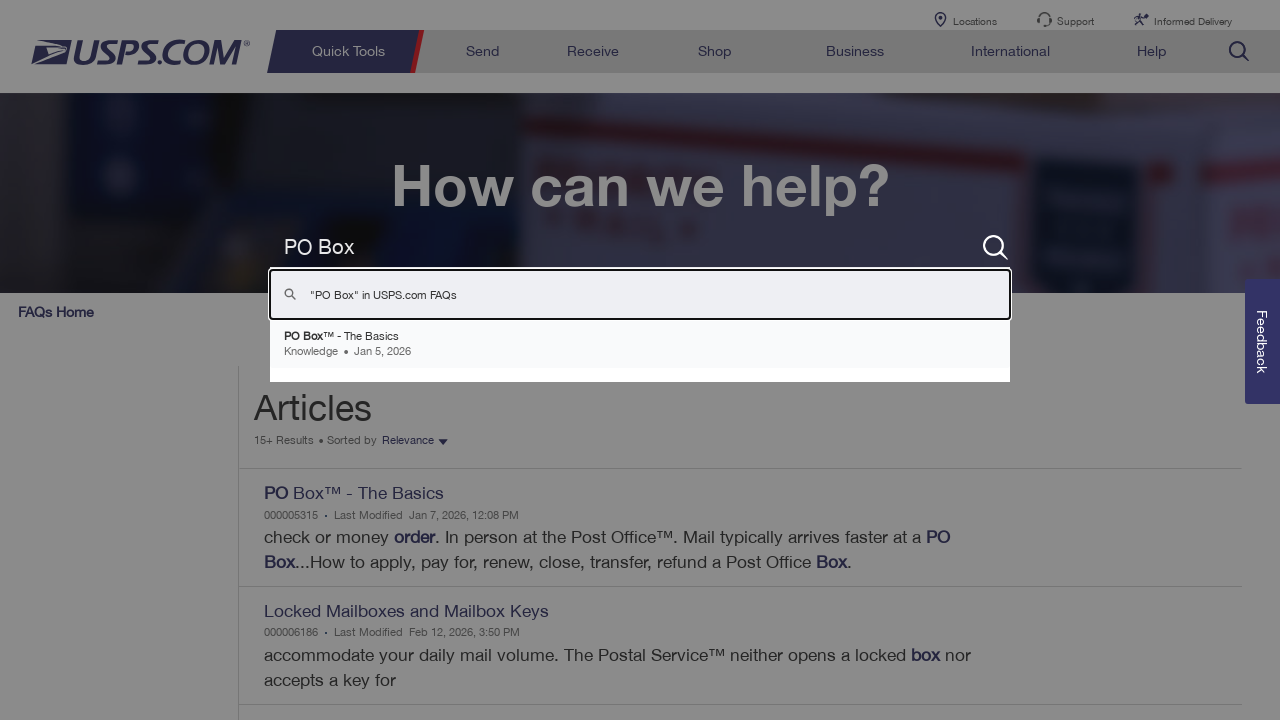

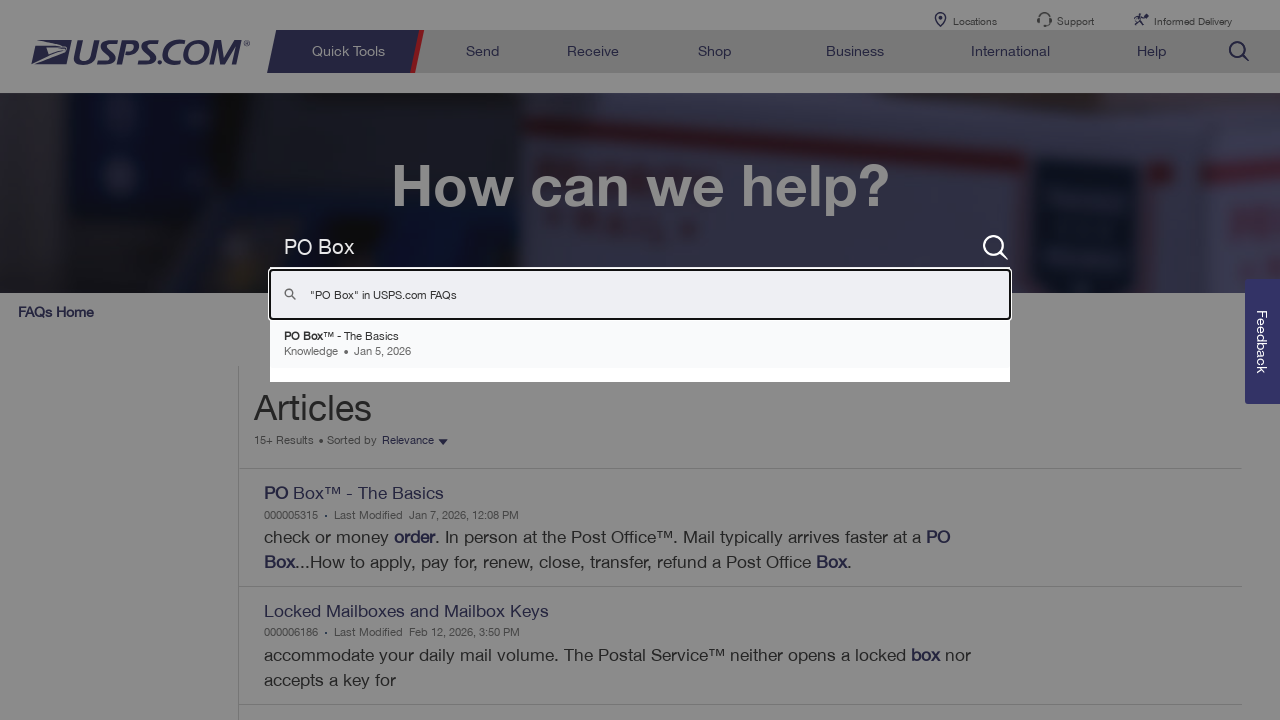